Navigates to LambdaTest playground, opens table pagination demo, selects "Show ALL Rows" from dropdown to display all table data

Starting URL: https://www.lambdatest.com/selenium-playground/

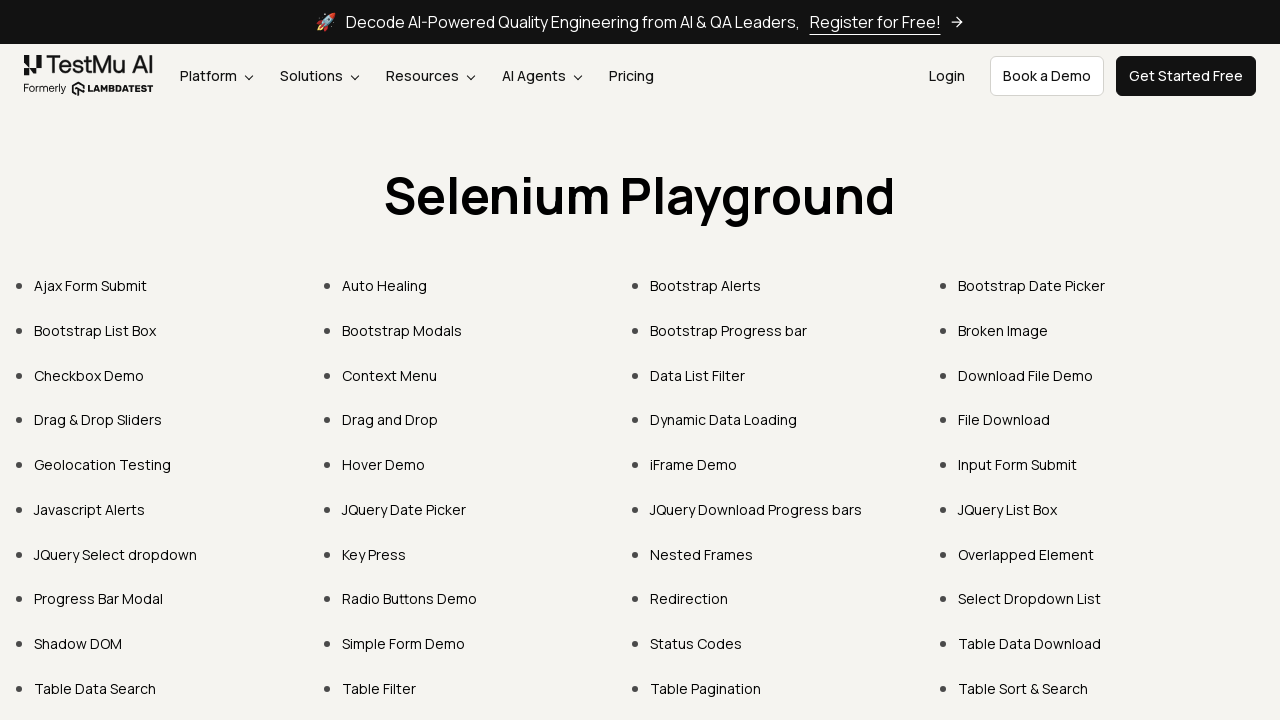

Clicked on Table Pagination link at (706, 688) on xpath=//a[.='Table Pagination']
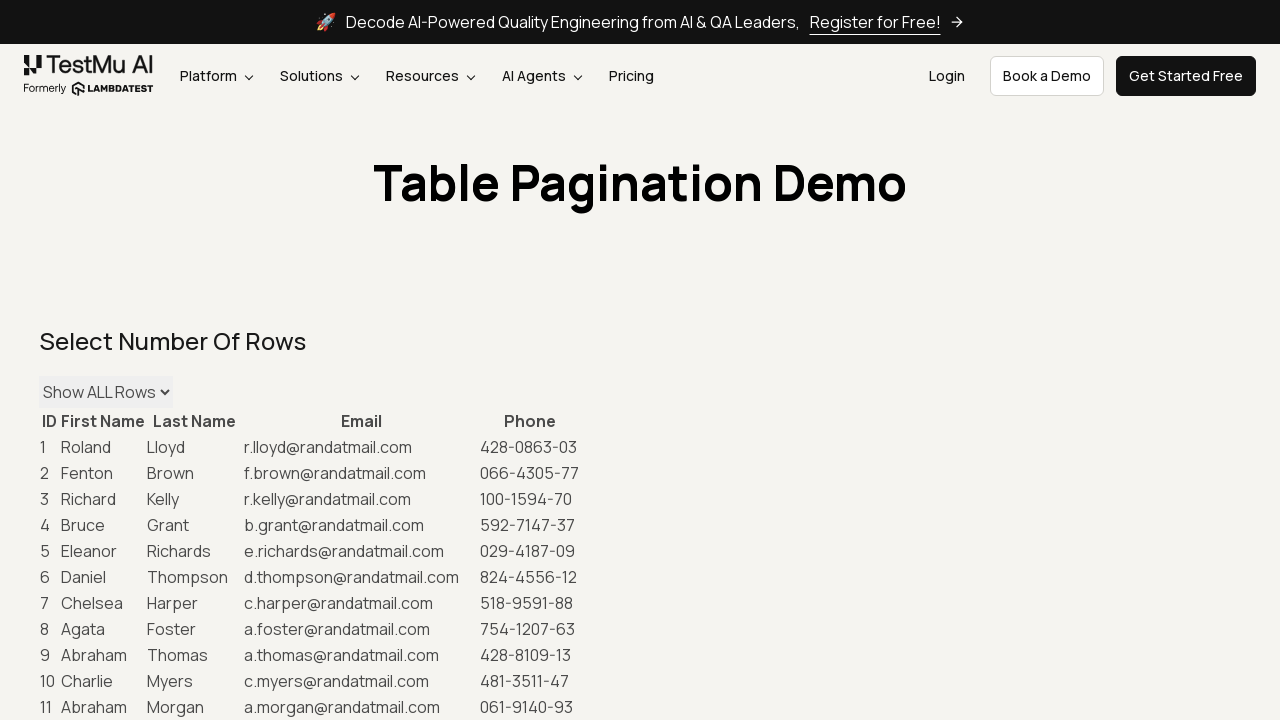

Waited 2 seconds for Table Pagination page to load
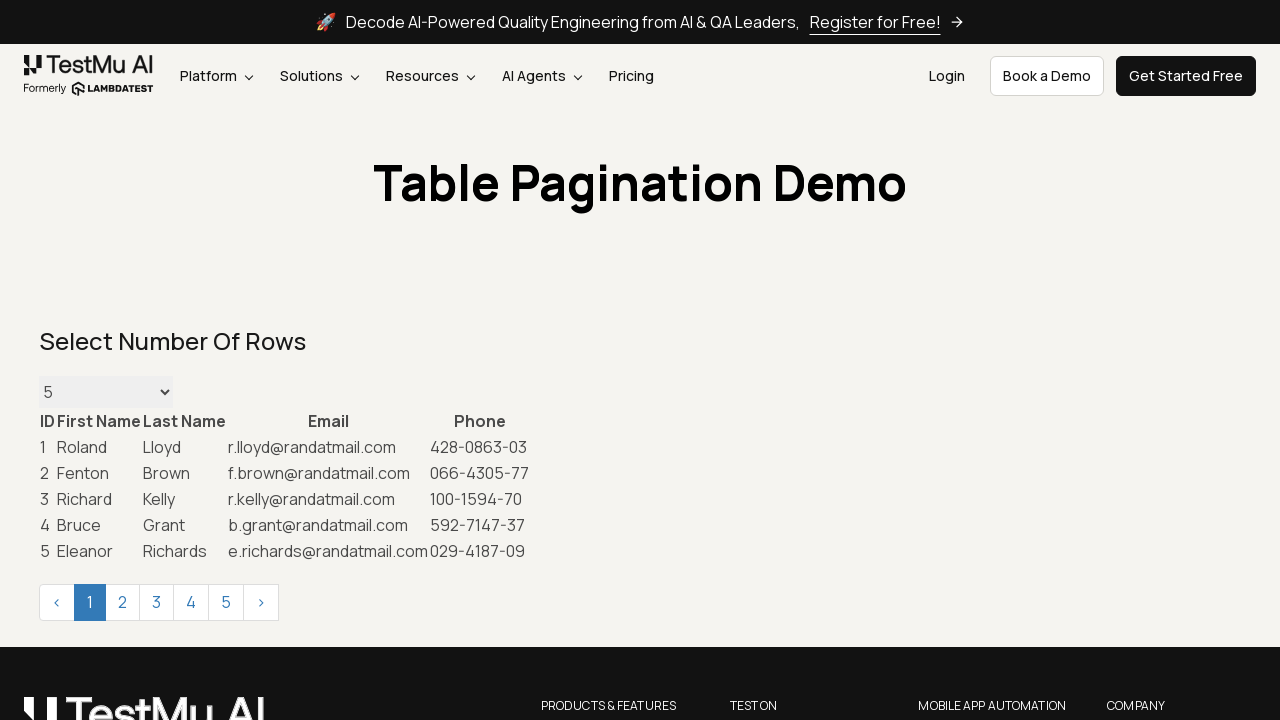

Selected 'Show ALL Rows' from the dropdown menu on select#maxRows
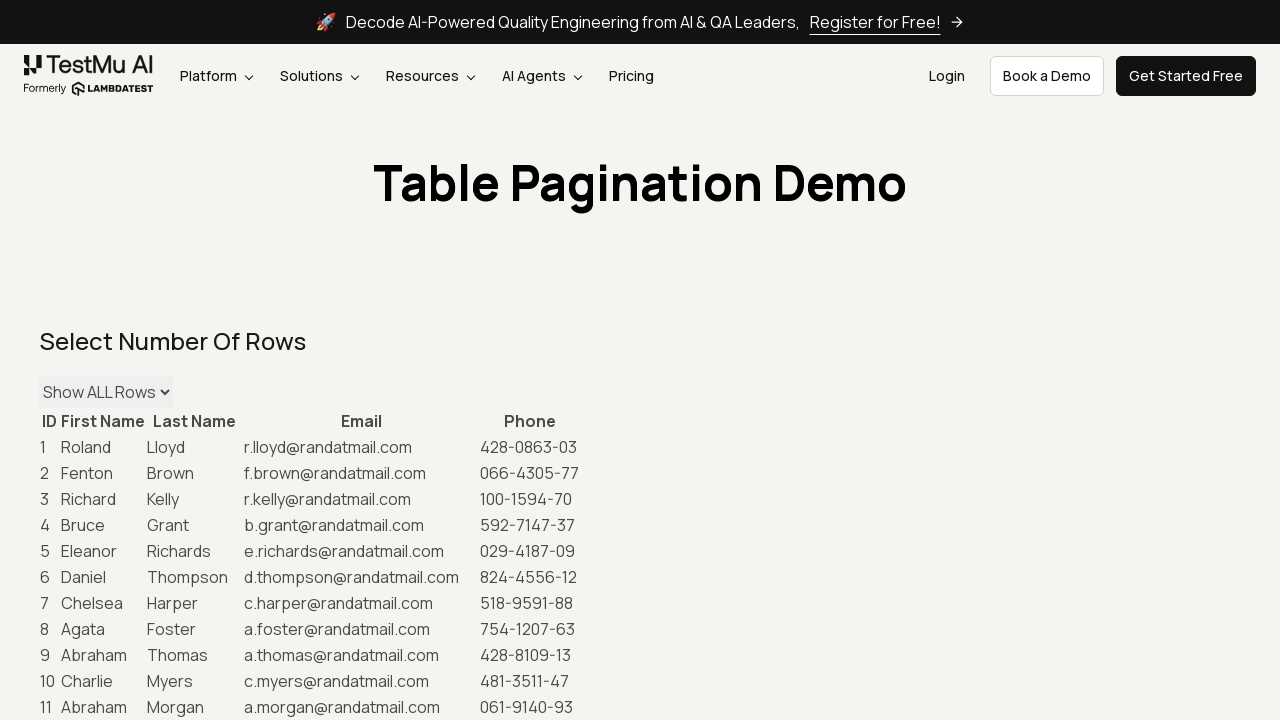

Waited 2 seconds for table to update with all rows
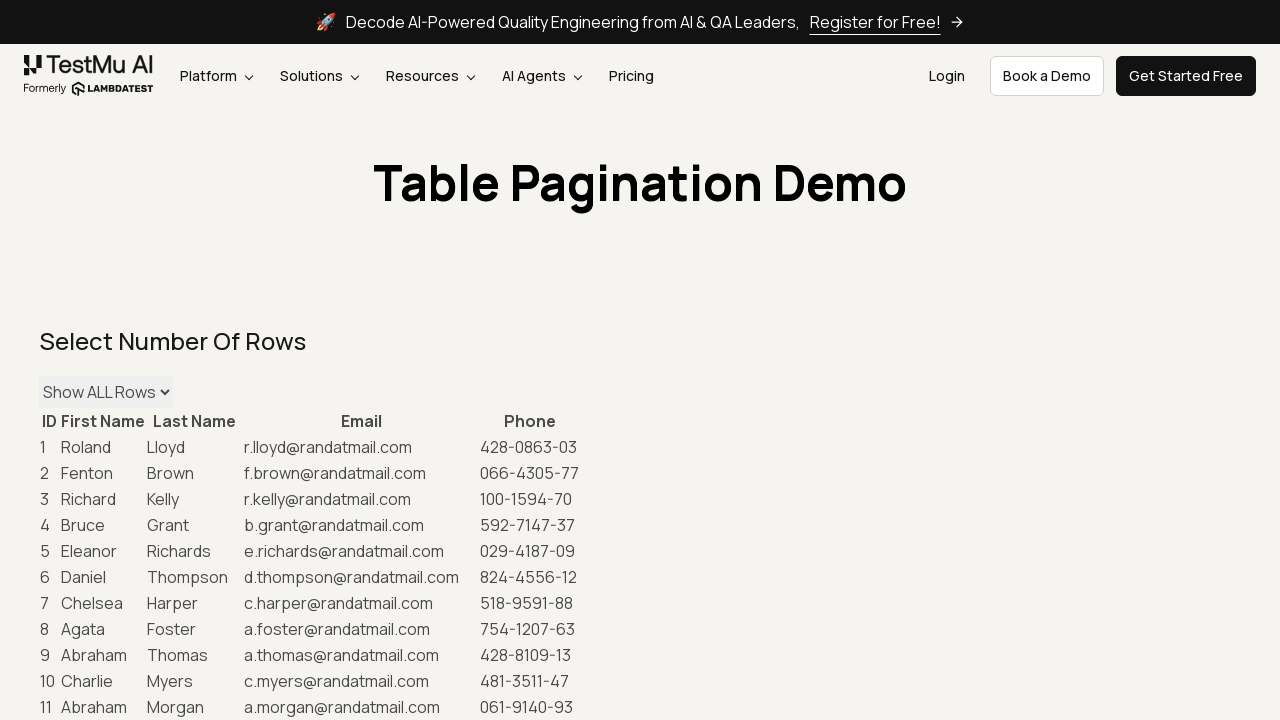

Verified table data loaded by waiting for table cell selector
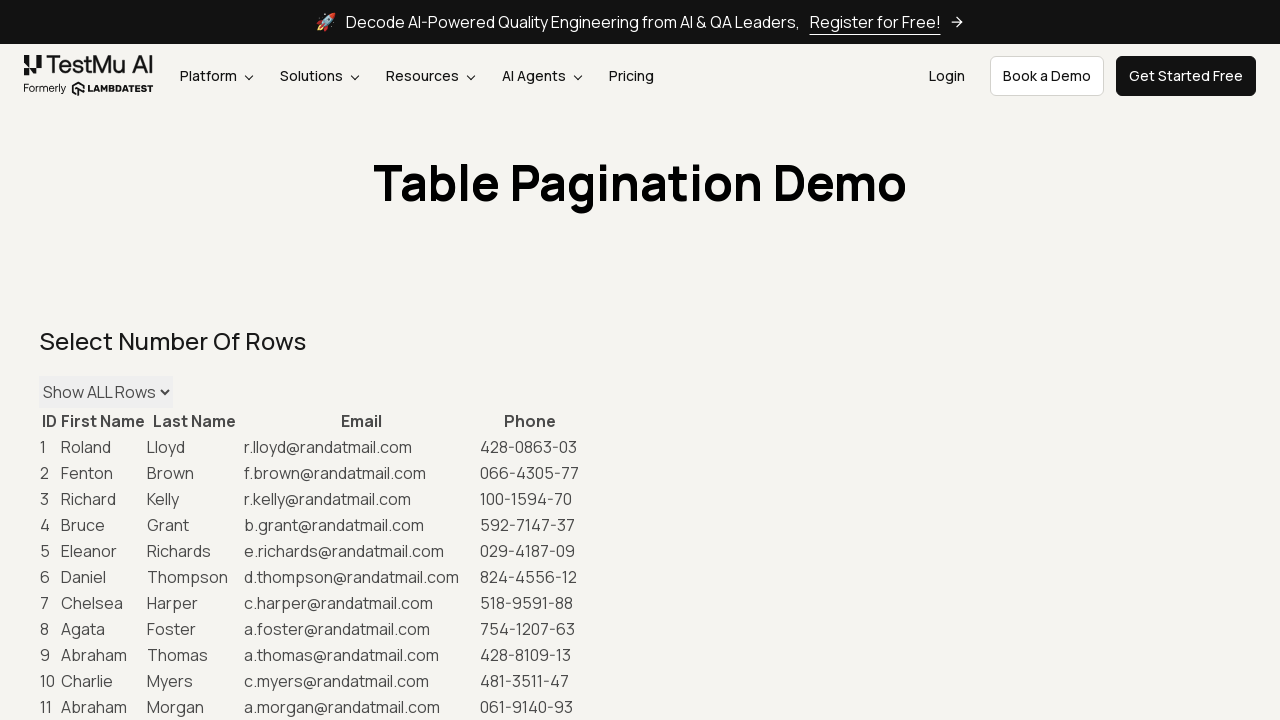

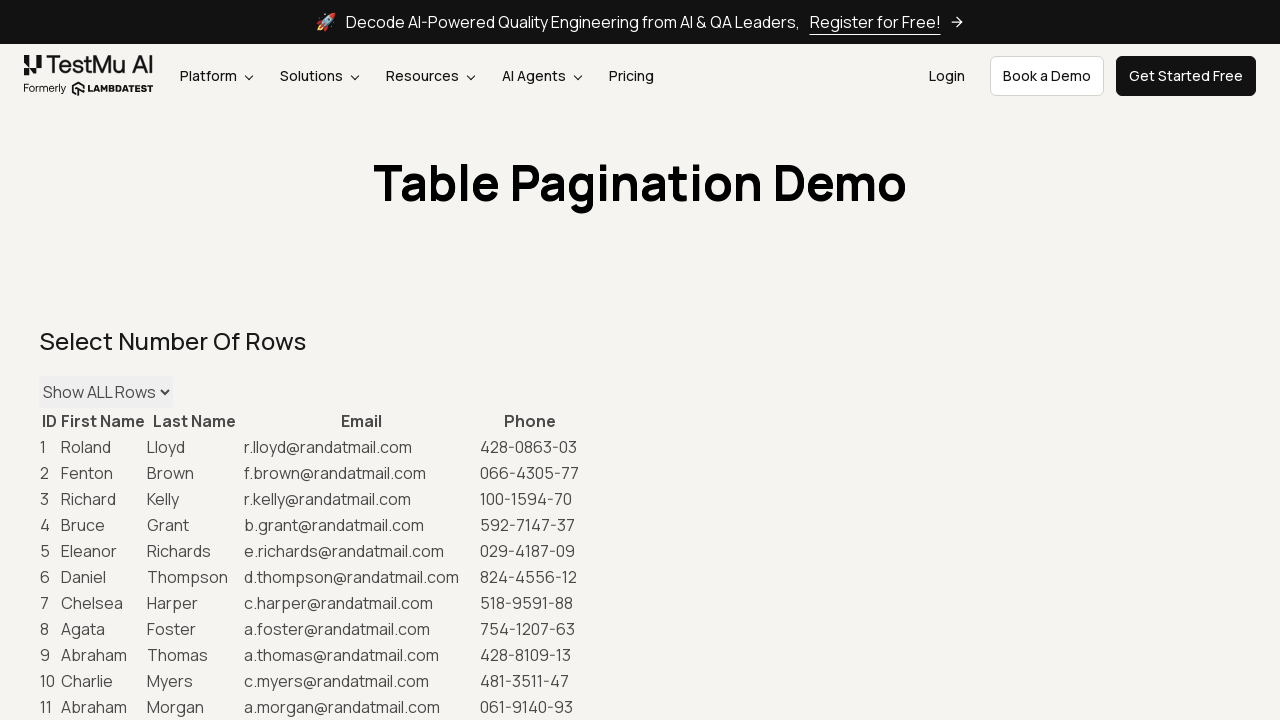